Tests right-click context menu functionality, handles alert dialog, navigates to a new tab, and verifies page content

Starting URL: https://the-internet.herokuapp.com/context_menu

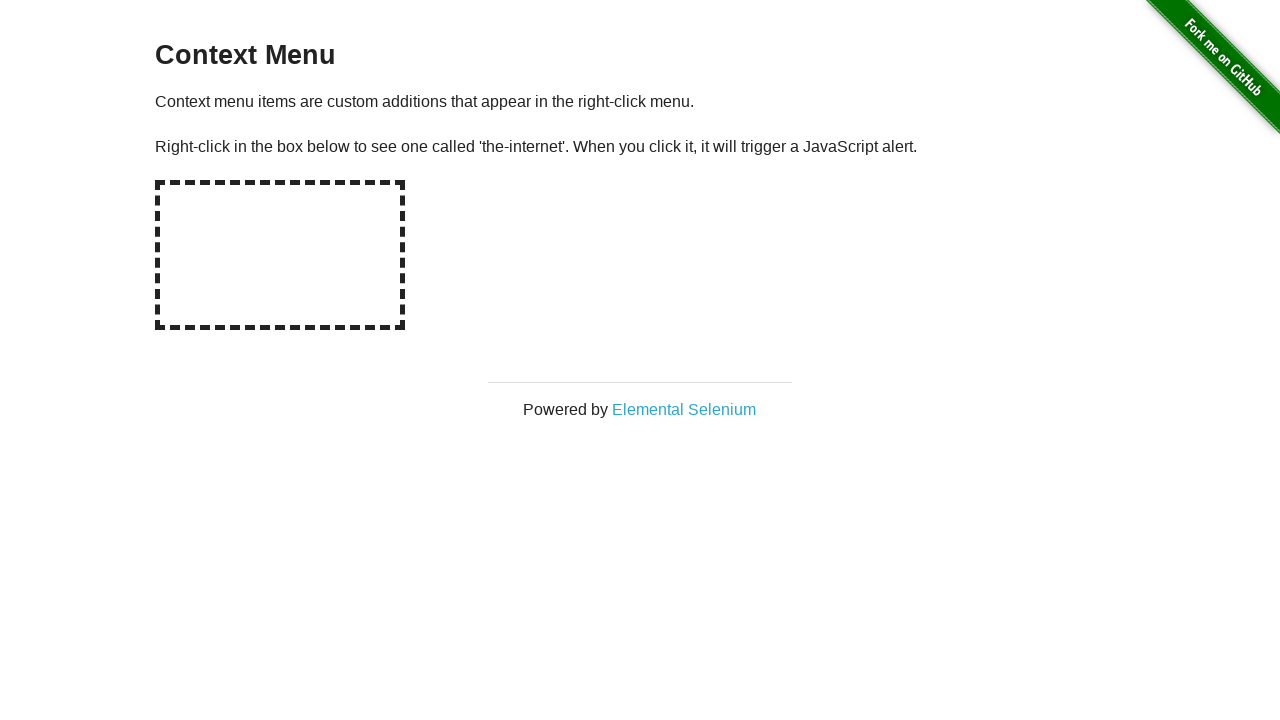

Right-clicked on context menu area at (280, 255) on #hot-spot
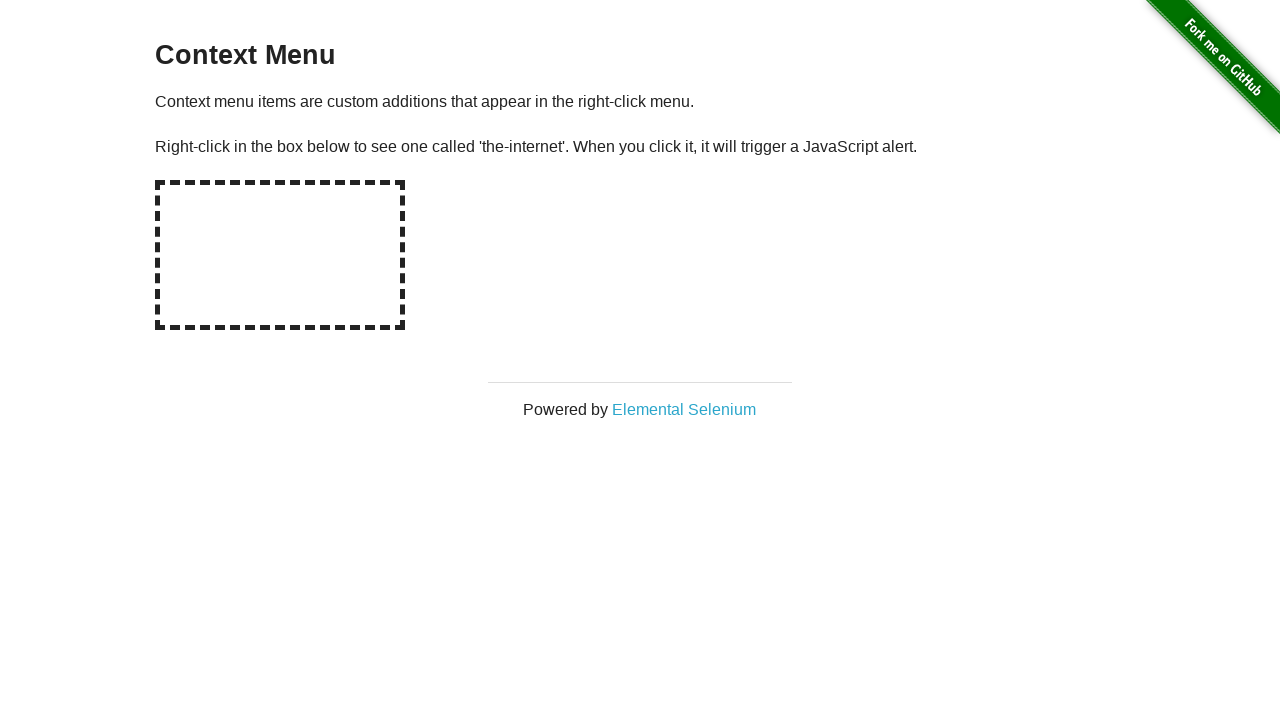

Set up alert dialog handler to accept dialogs
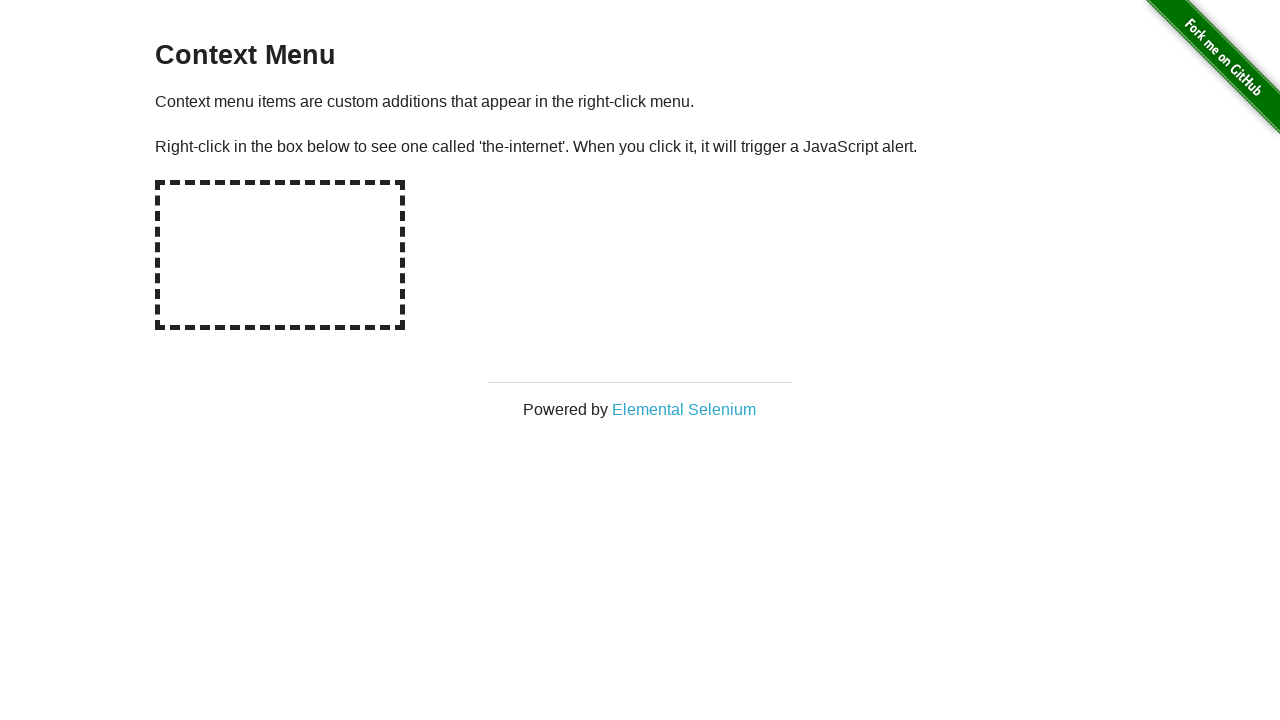

Clicked on Elemental Selenium link at (684, 409) on text=Elemental Selenium
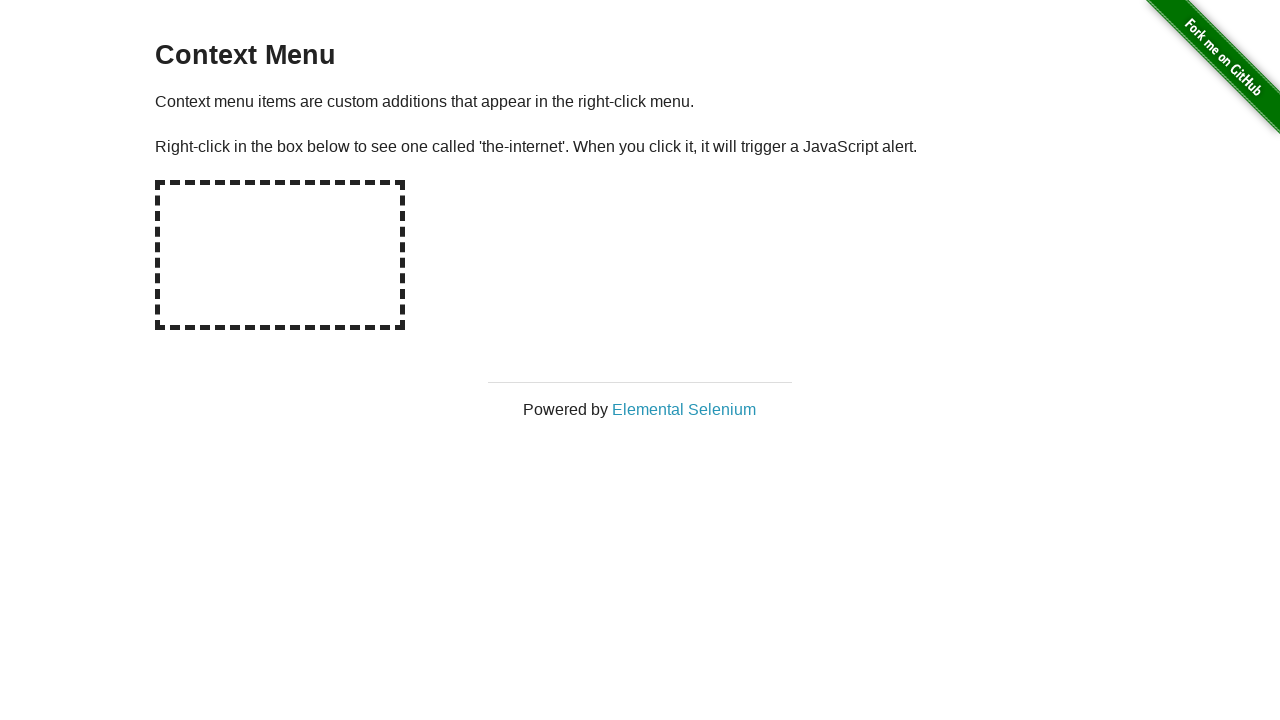

Switched to new tab opened by Elemental Selenium link at (684, 409) on text=Elemental Selenium
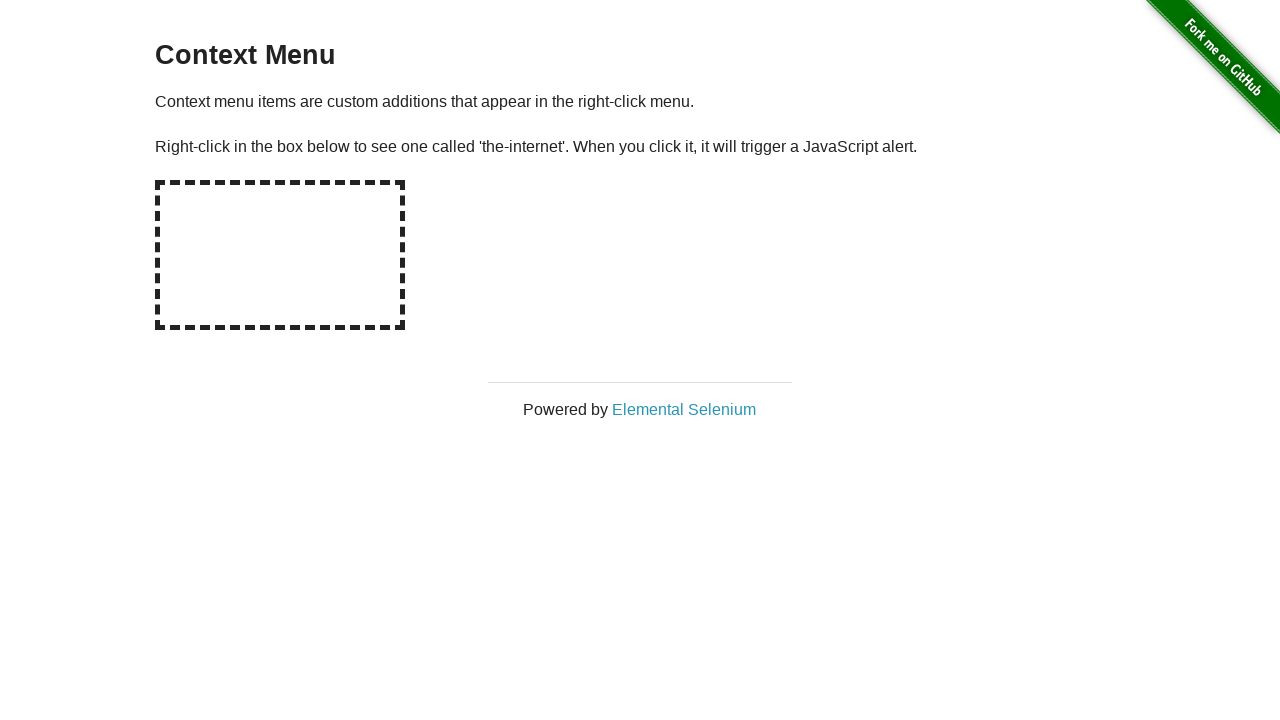

New page loaded with h1 element visible
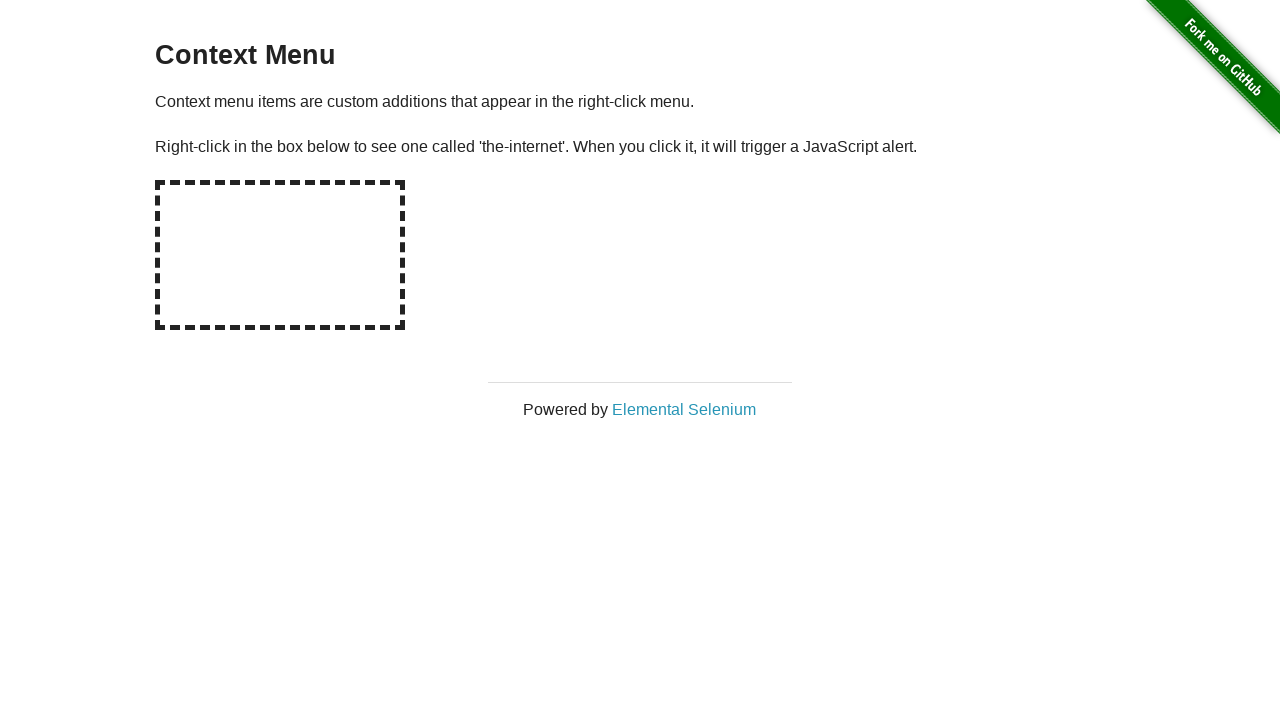

Verified h1 text content is 'Elemental Selenium'
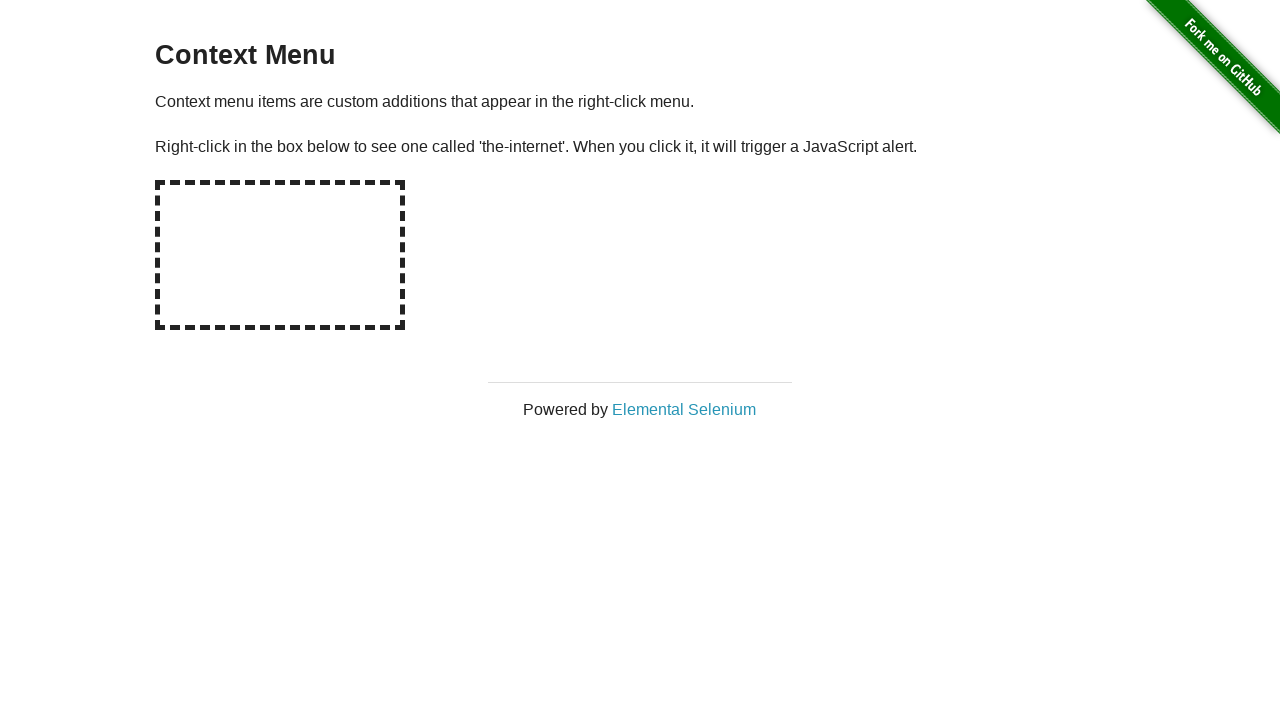

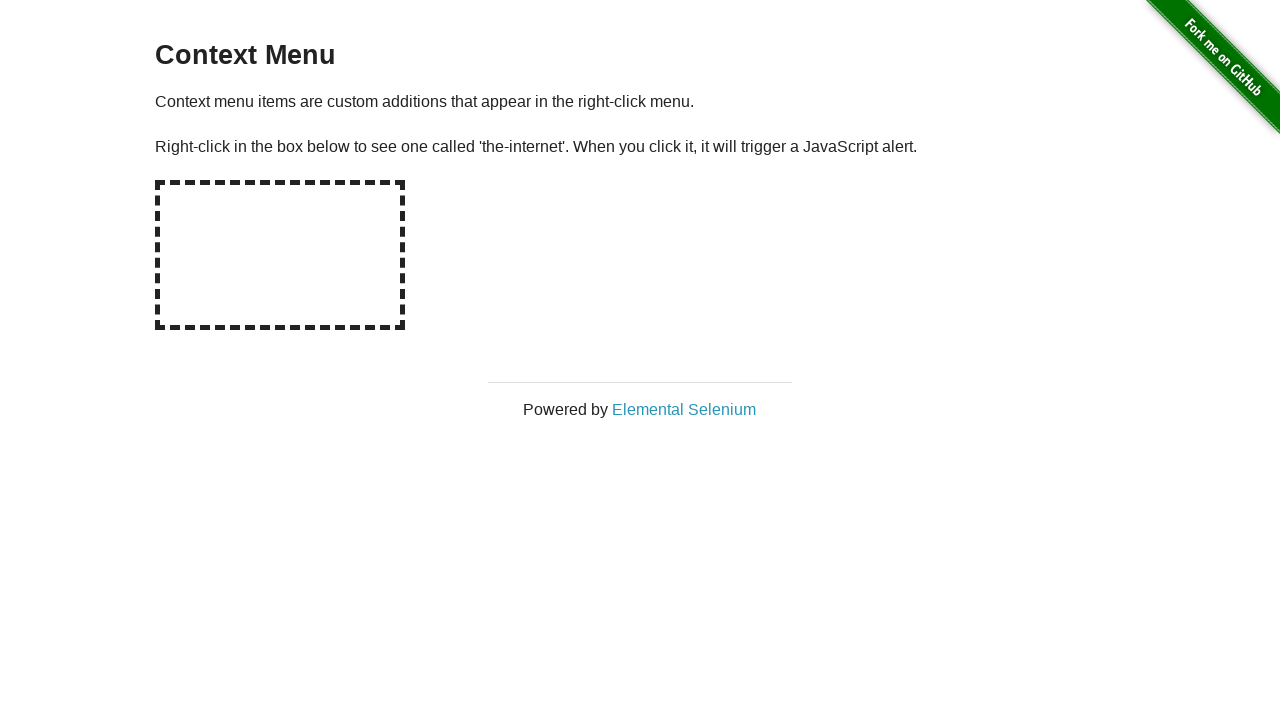